Tests that a button becomes enabled after a delay on the dynamic properties page, then clicks it

Starting URL: https://demoqa.com/dynamic-properties

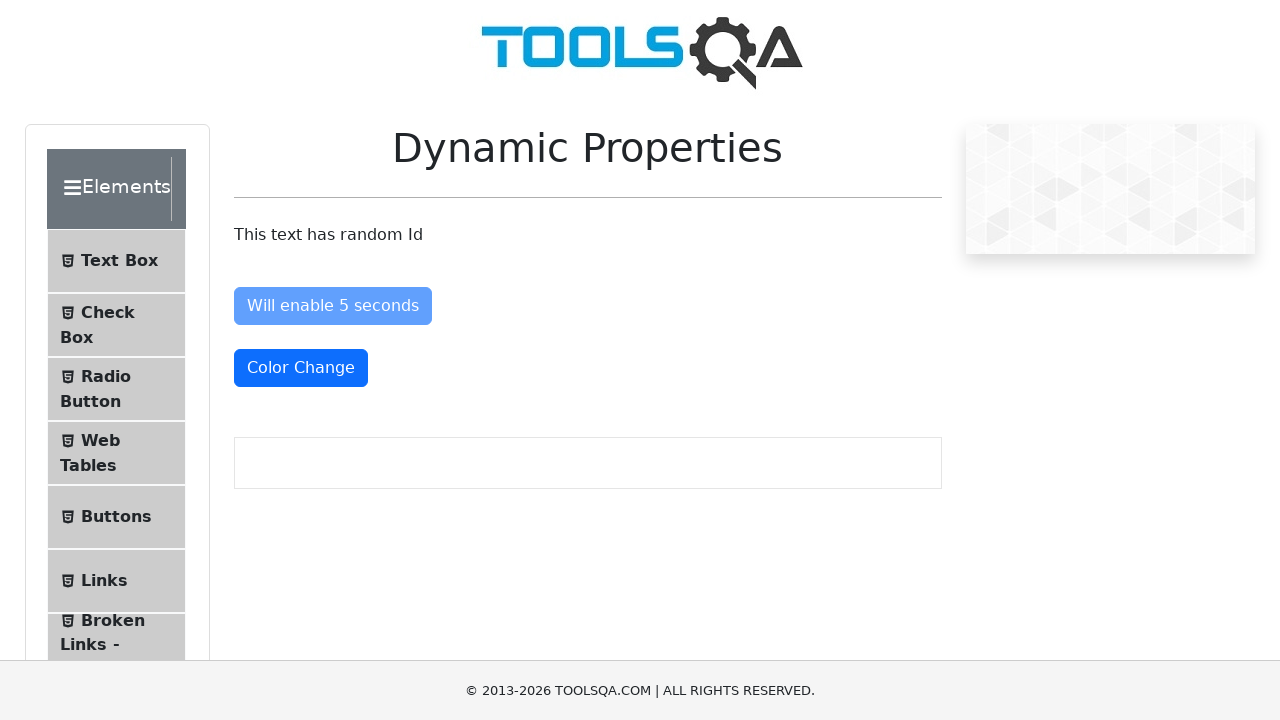

Navigated to dynamic properties page
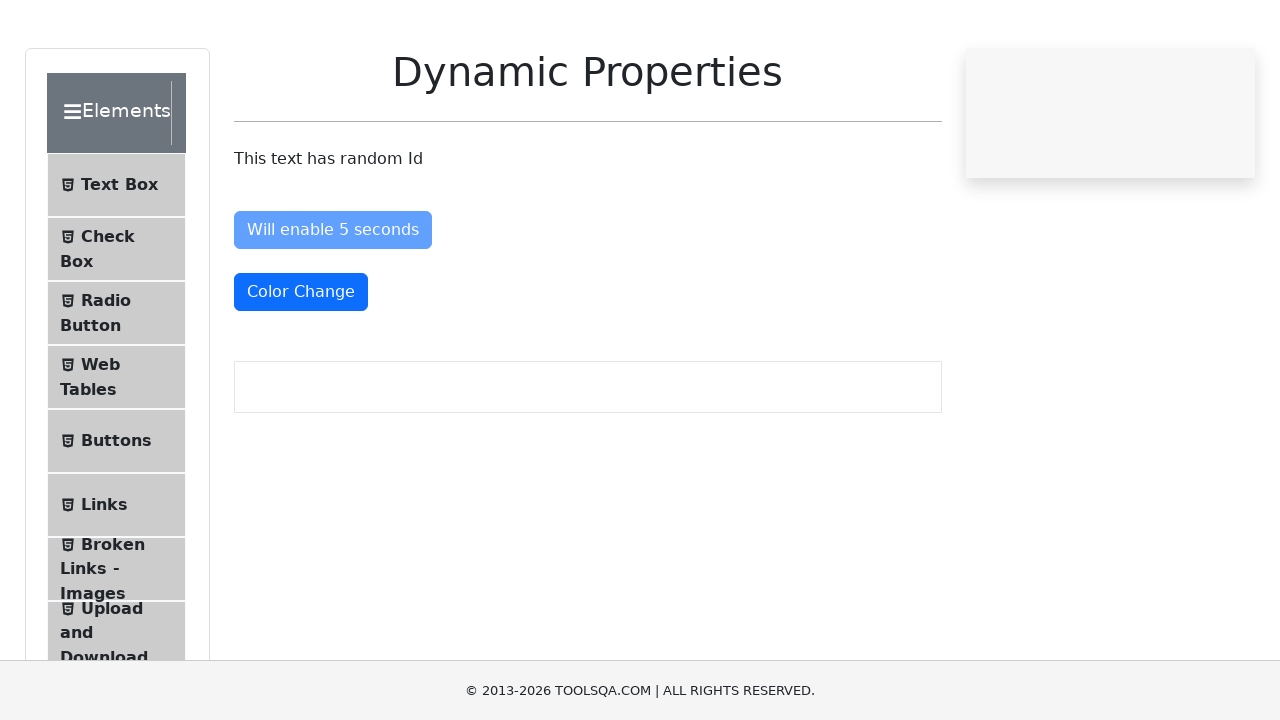

Button became enabled after 5 second delay
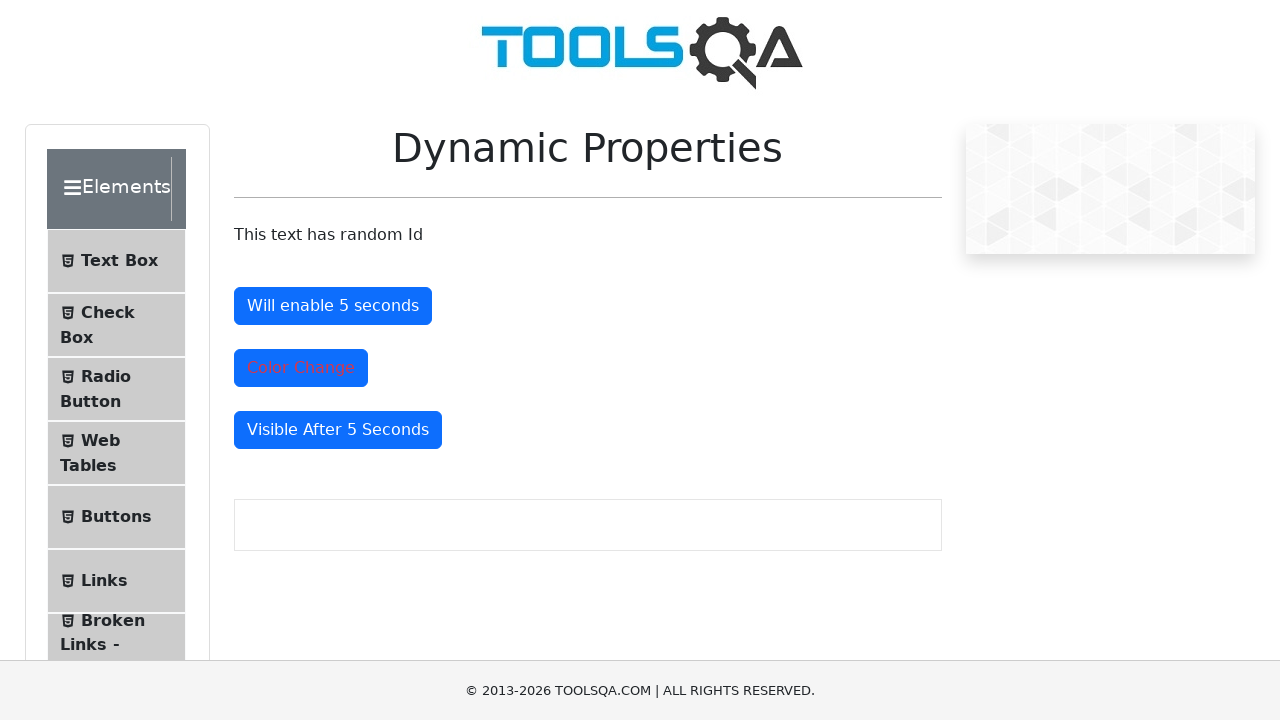

Clicked the enabled button at (333, 306) on #enableAfter
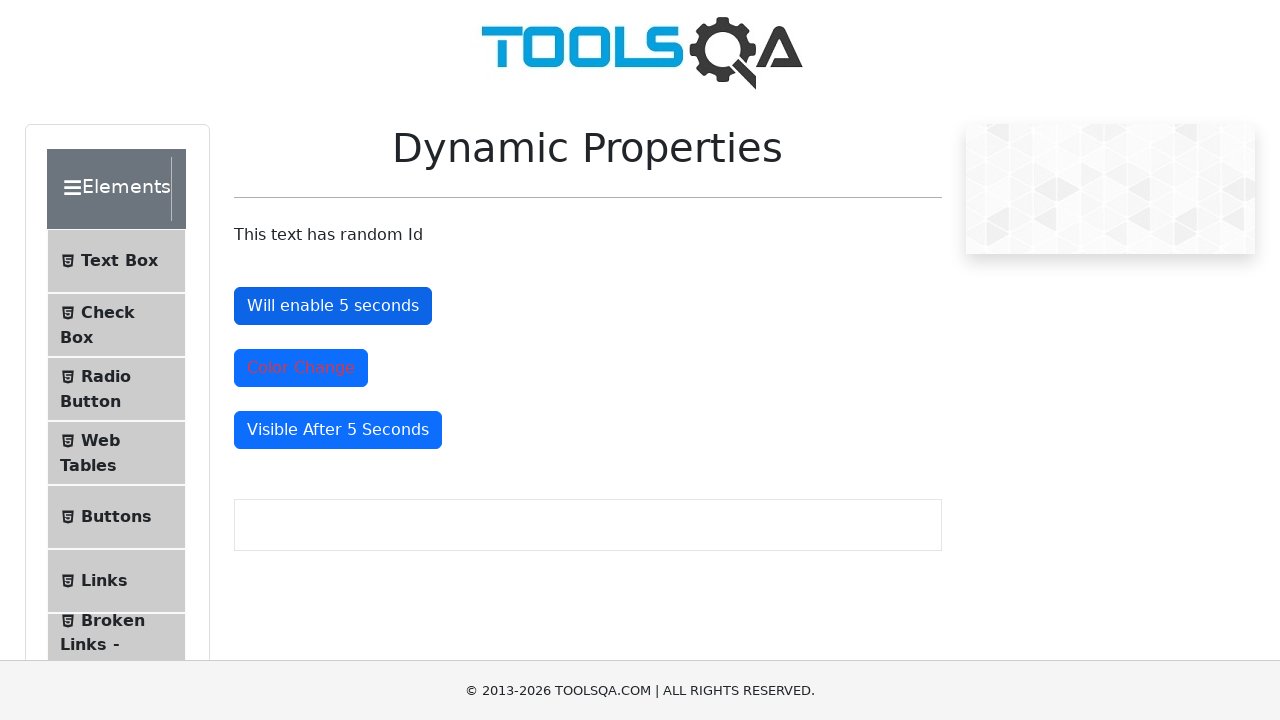

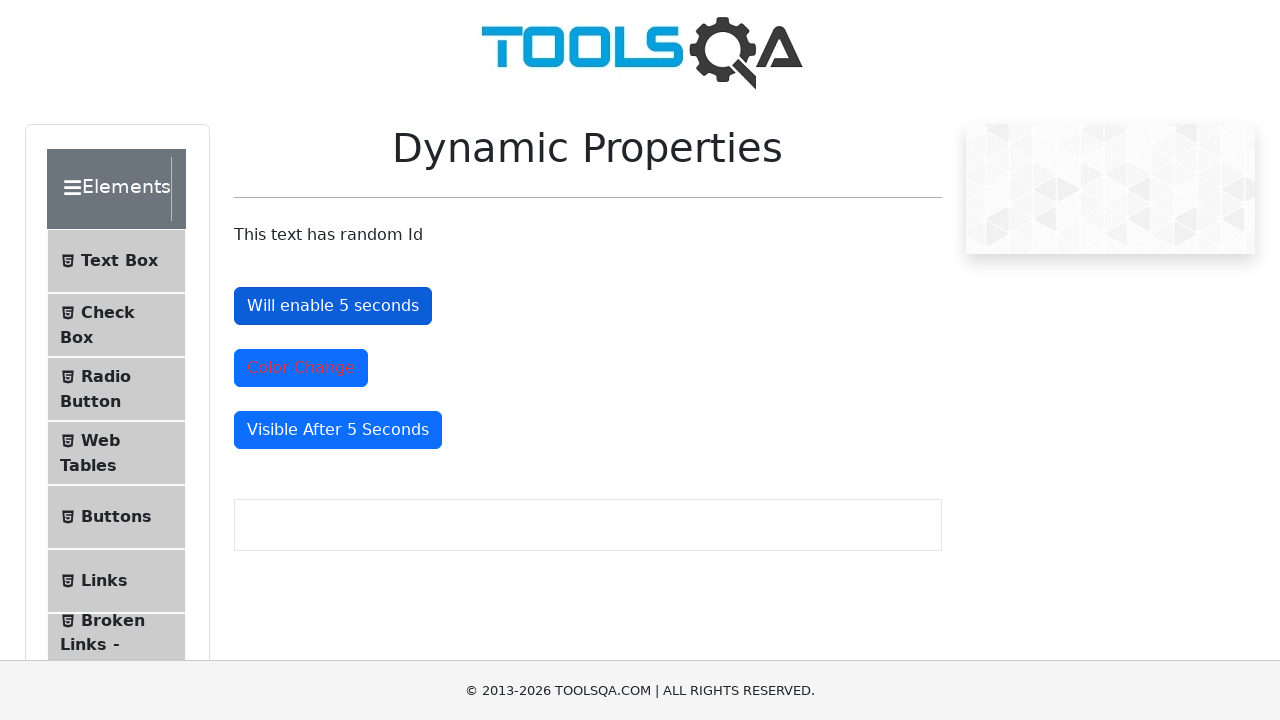